Visits the Kitchen Sink page and searches for content containing "type", then clicks on it to navigate to the actions commands page

Starting URL: https://example.cypress.io

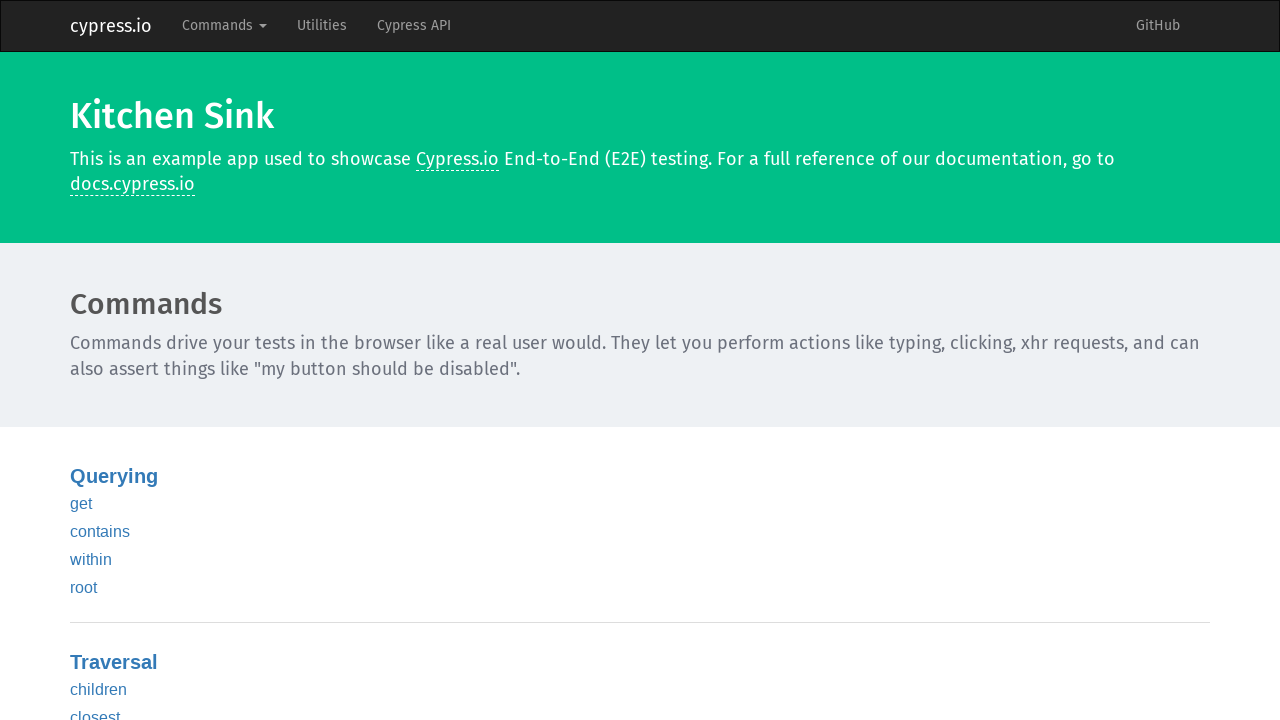

Navigated to Kitchen Sink page at https://example.cypress.io
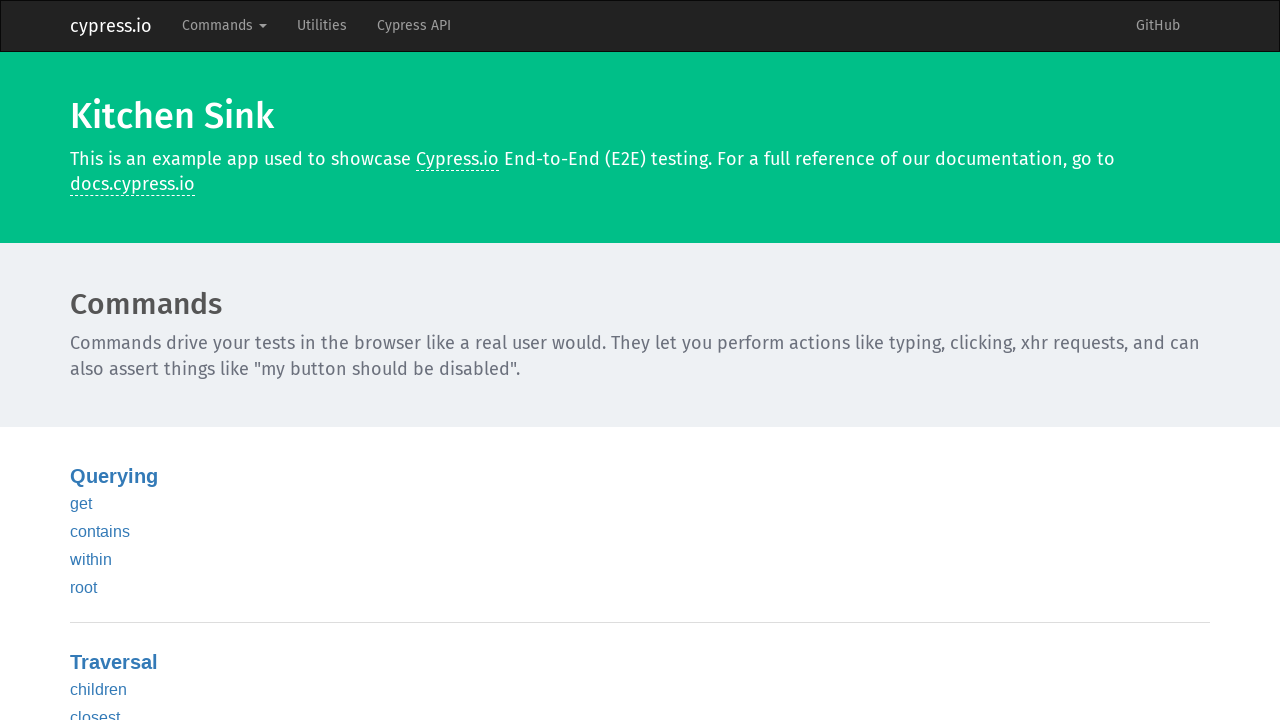

Clicked on element containing 'type' text at (85, 361) on text=type
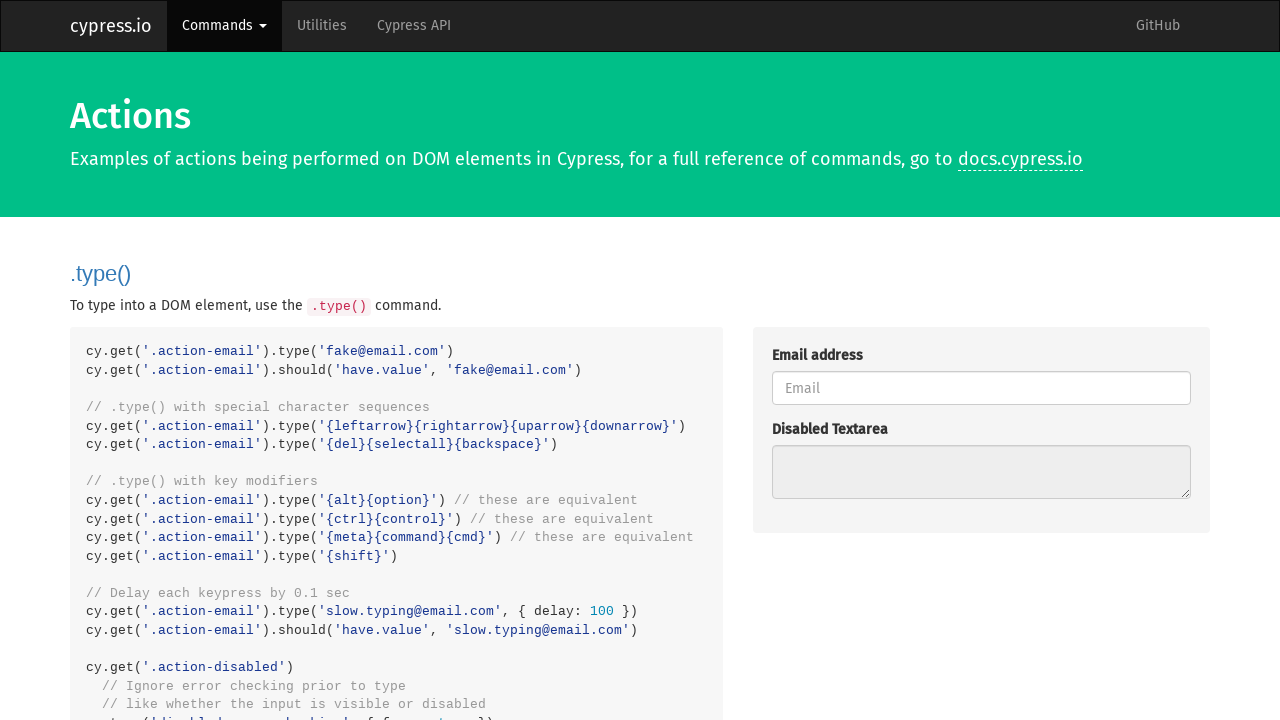

Navigated to actions commands page
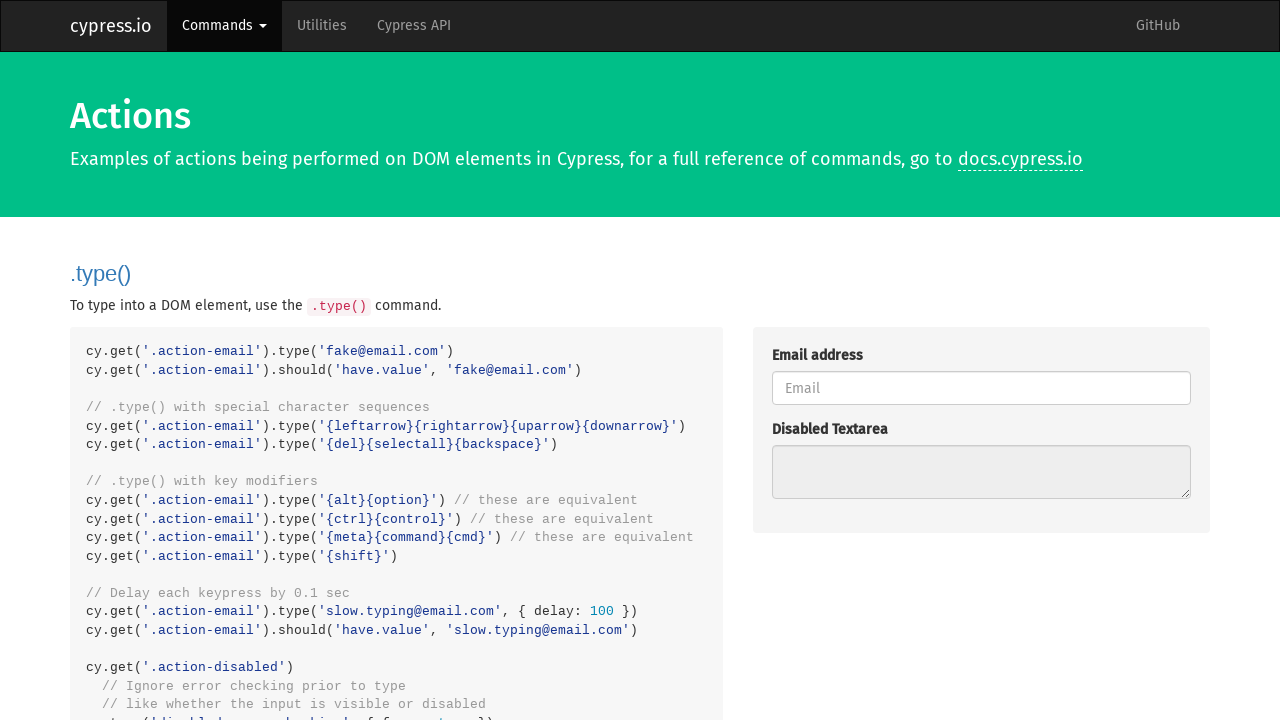

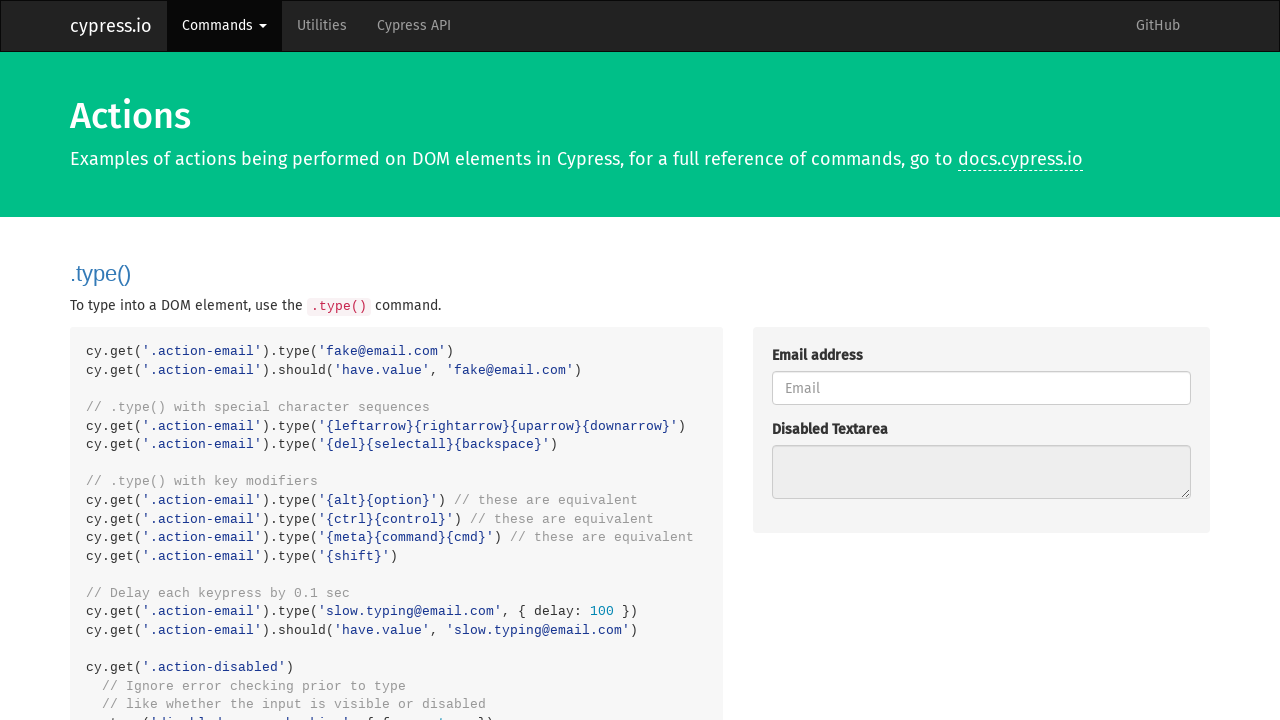